Tests that the calculator works by filling two number fields and clicking calculate, then verifying the answer field is visible

Starting URL: https://testsheepnz.github.io/BasicCalculator

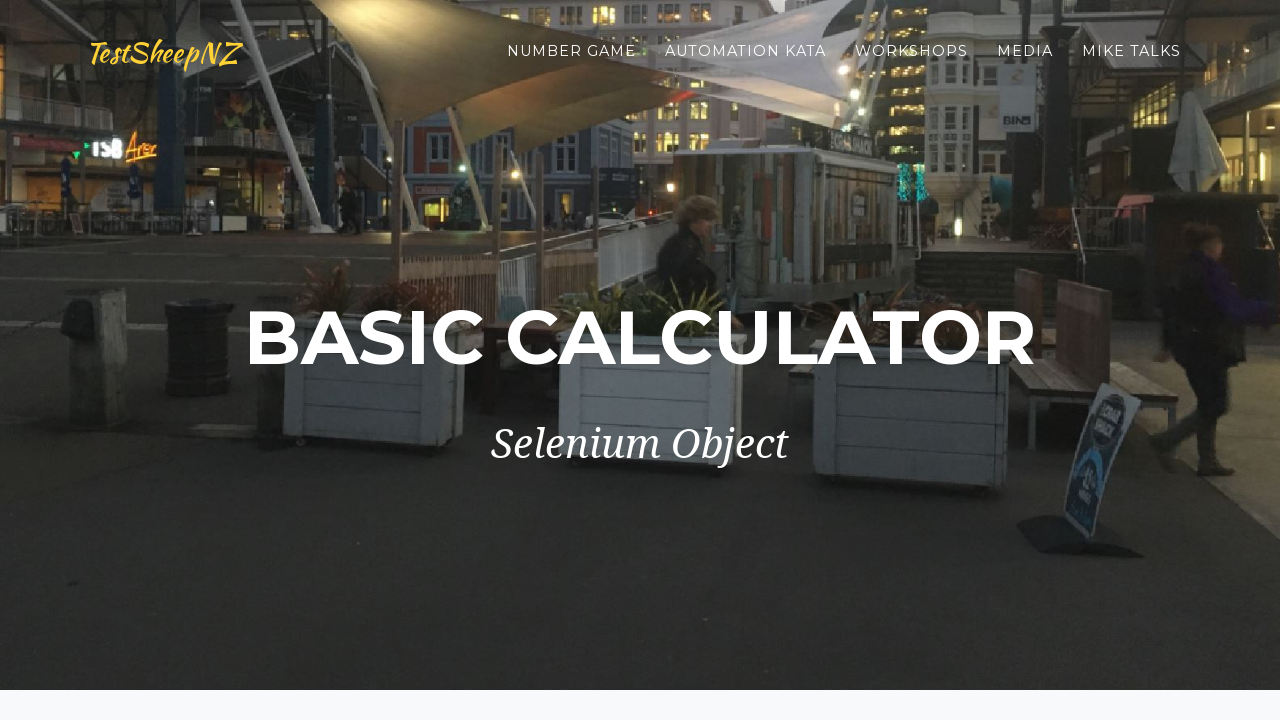

Waited for calculator page to load
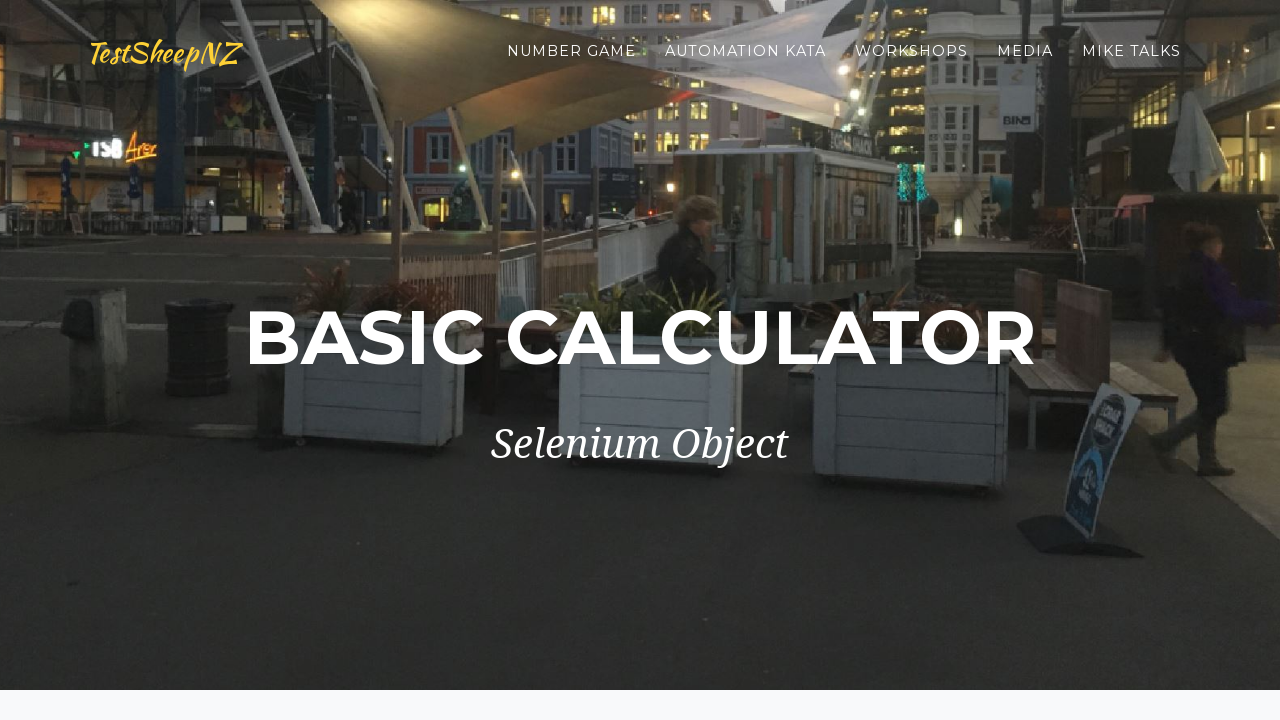

Filled first number field with '5' on #number1Field
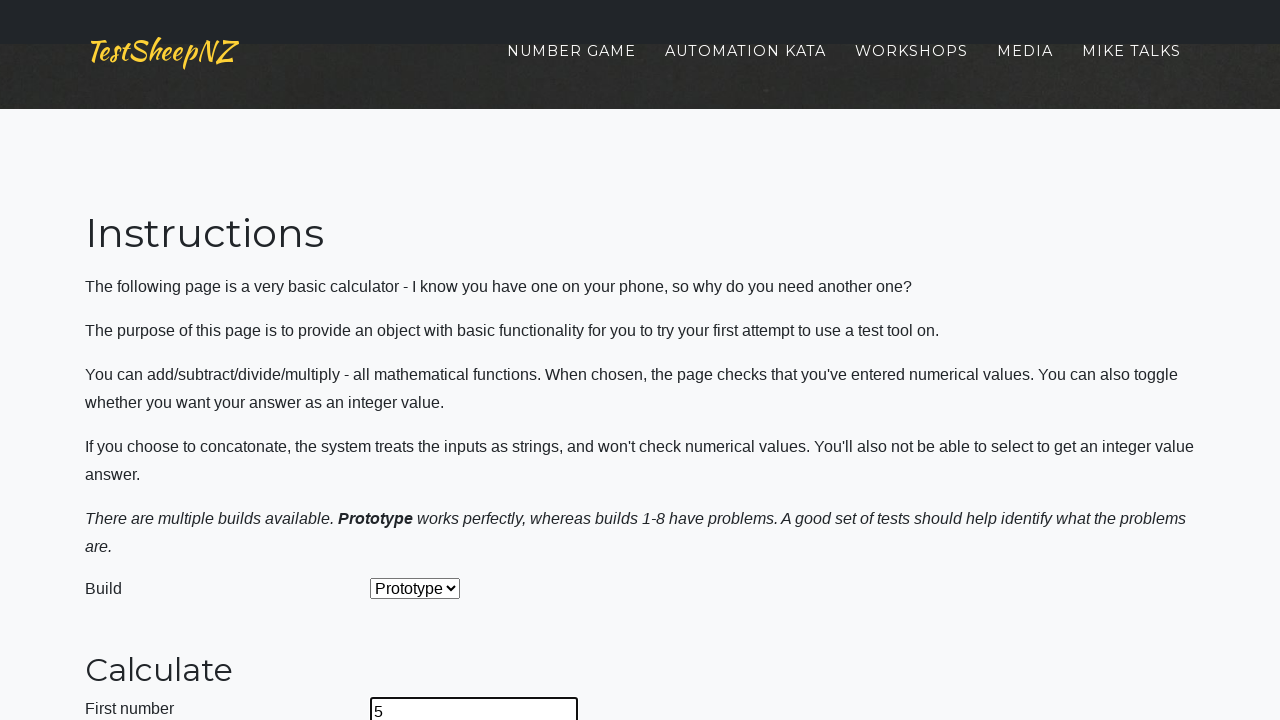

Filled second number field with '3' on #number2Field
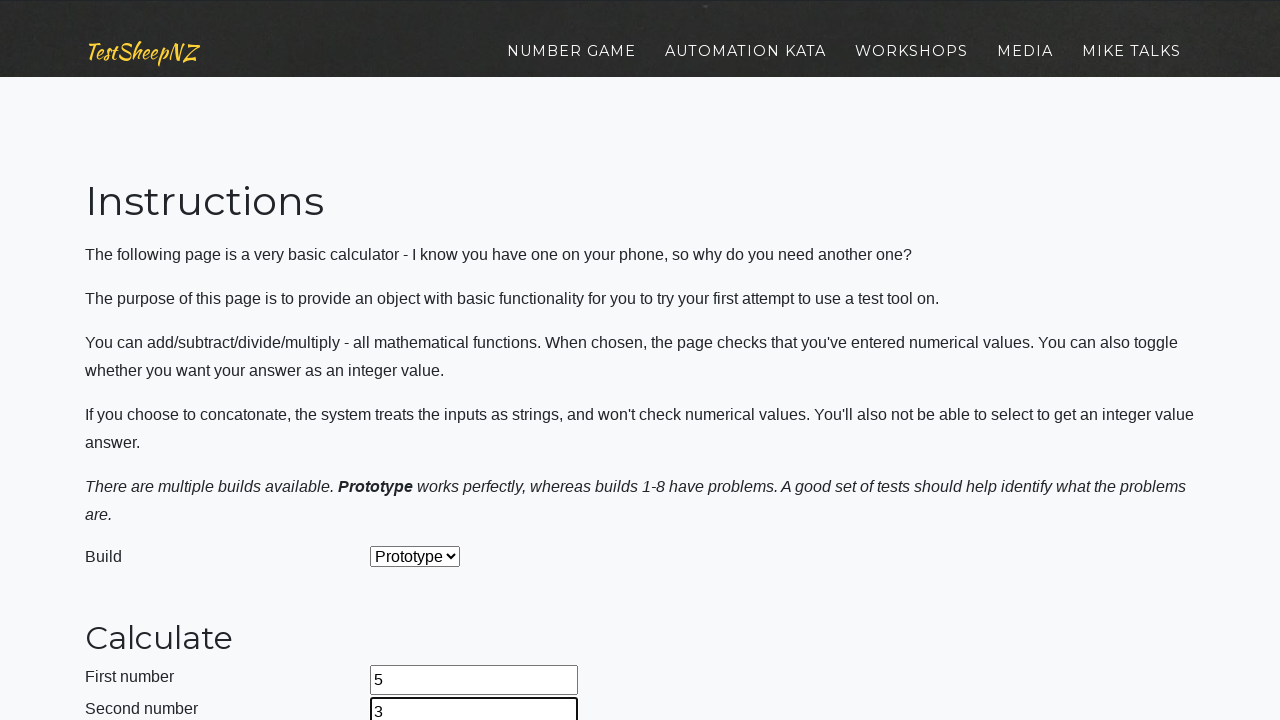

Clicked calculate button at (422, 361) on #calculateButton
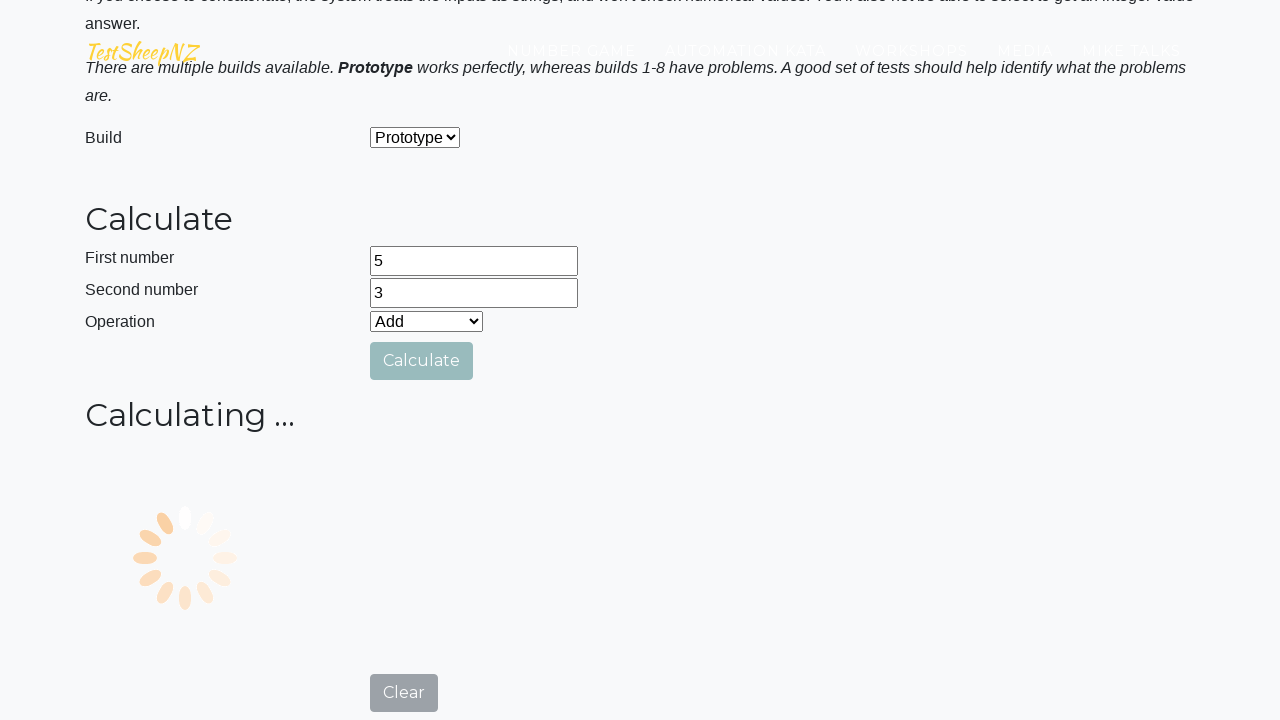

Answer field loaded and became visible
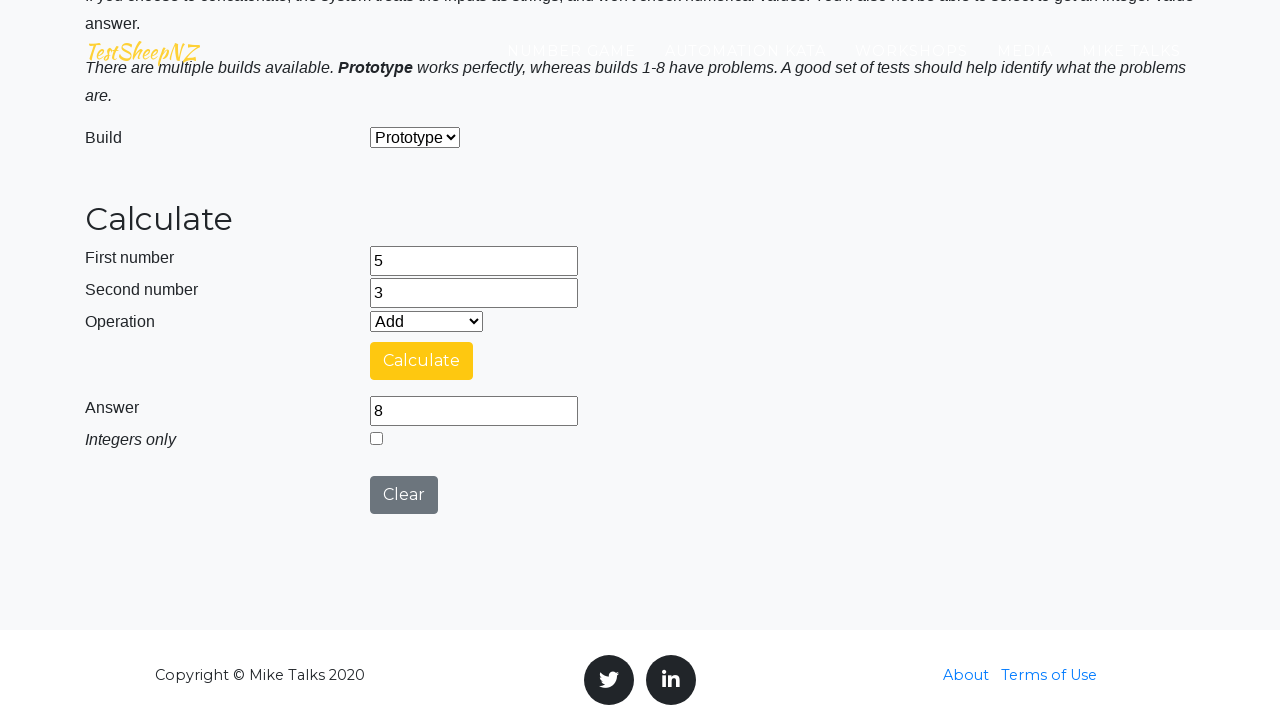

Verified answer field is visible
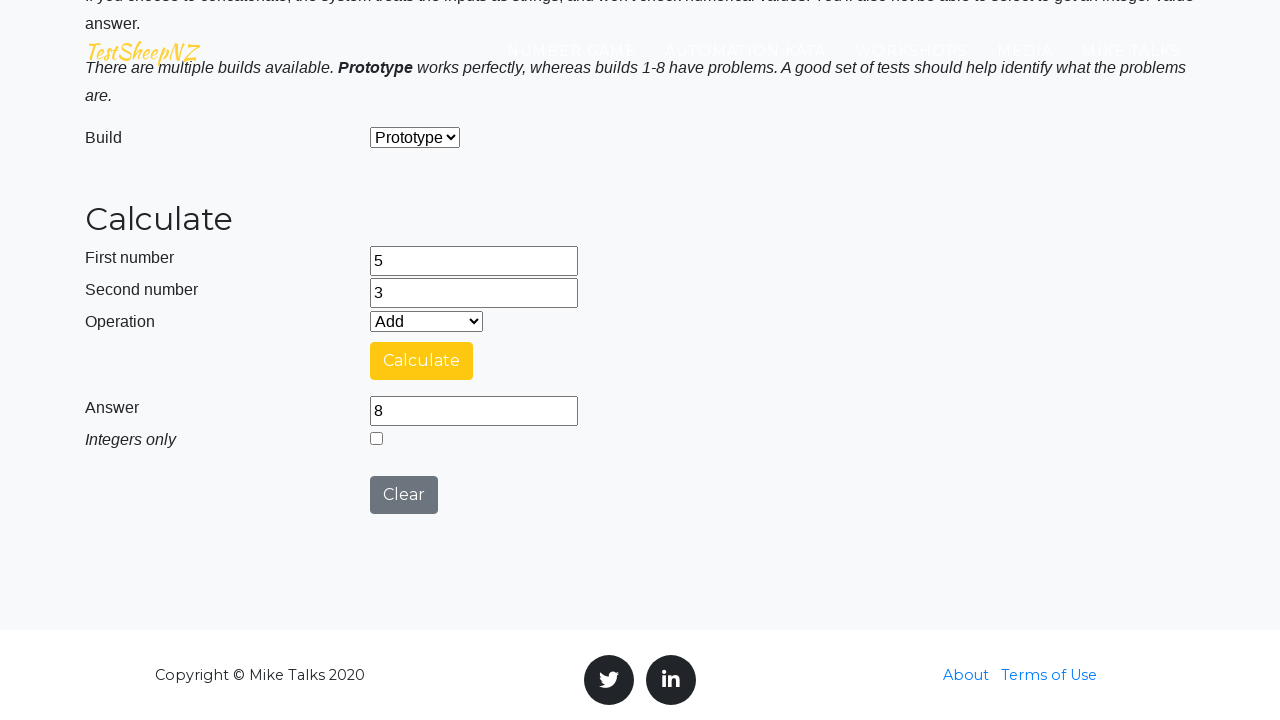

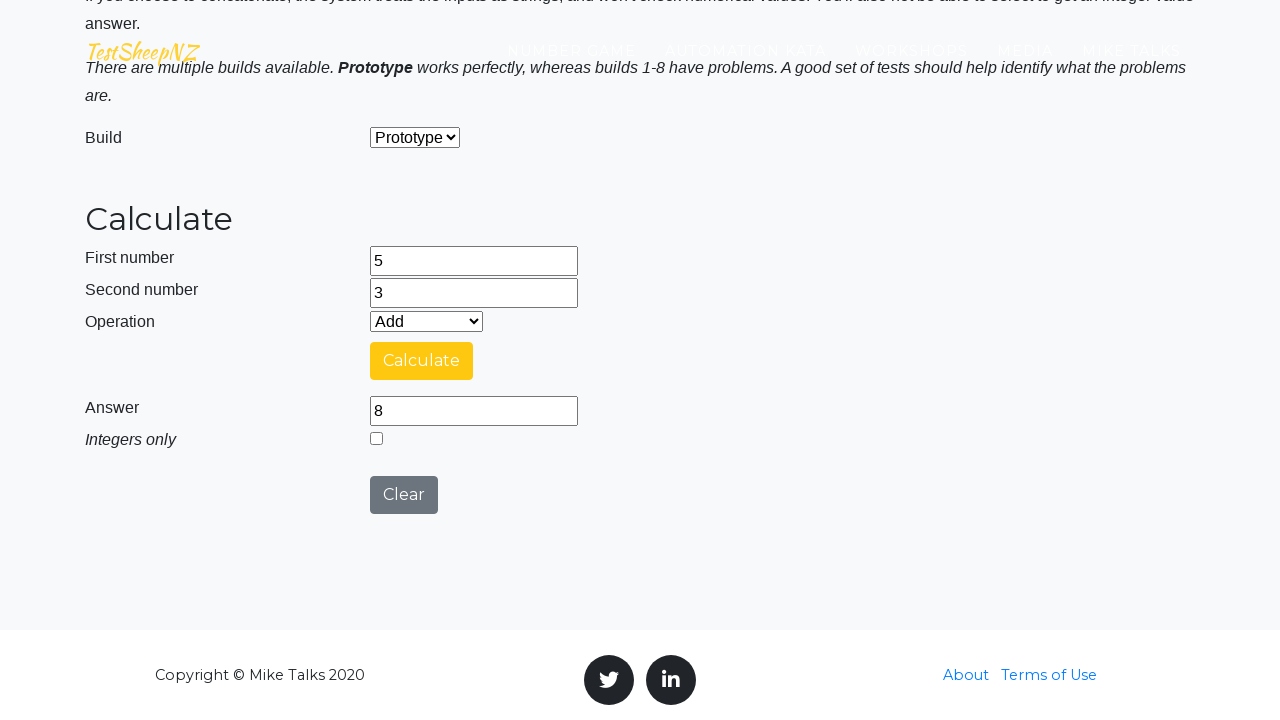